Searches for "pycon" on Python.org website by filling the search field and submitting

Starting URL: http://www.python.org

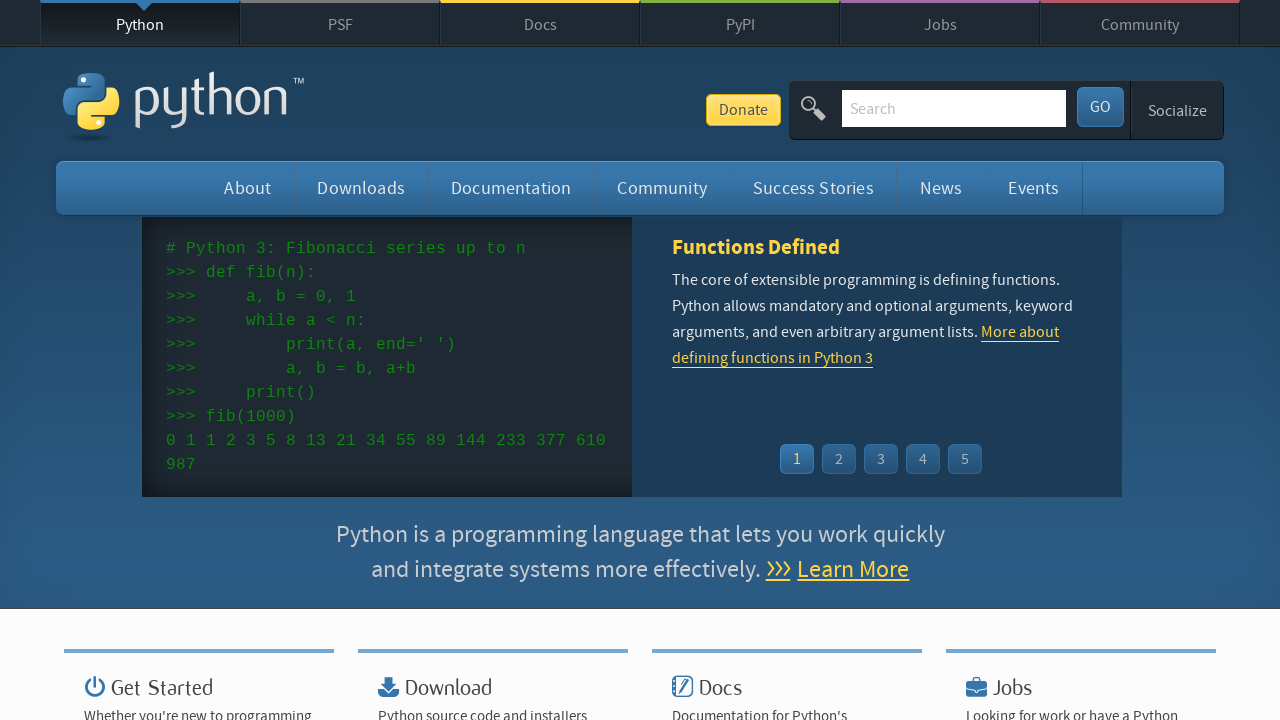

Filled search field with 'pycon' on input[name='q']
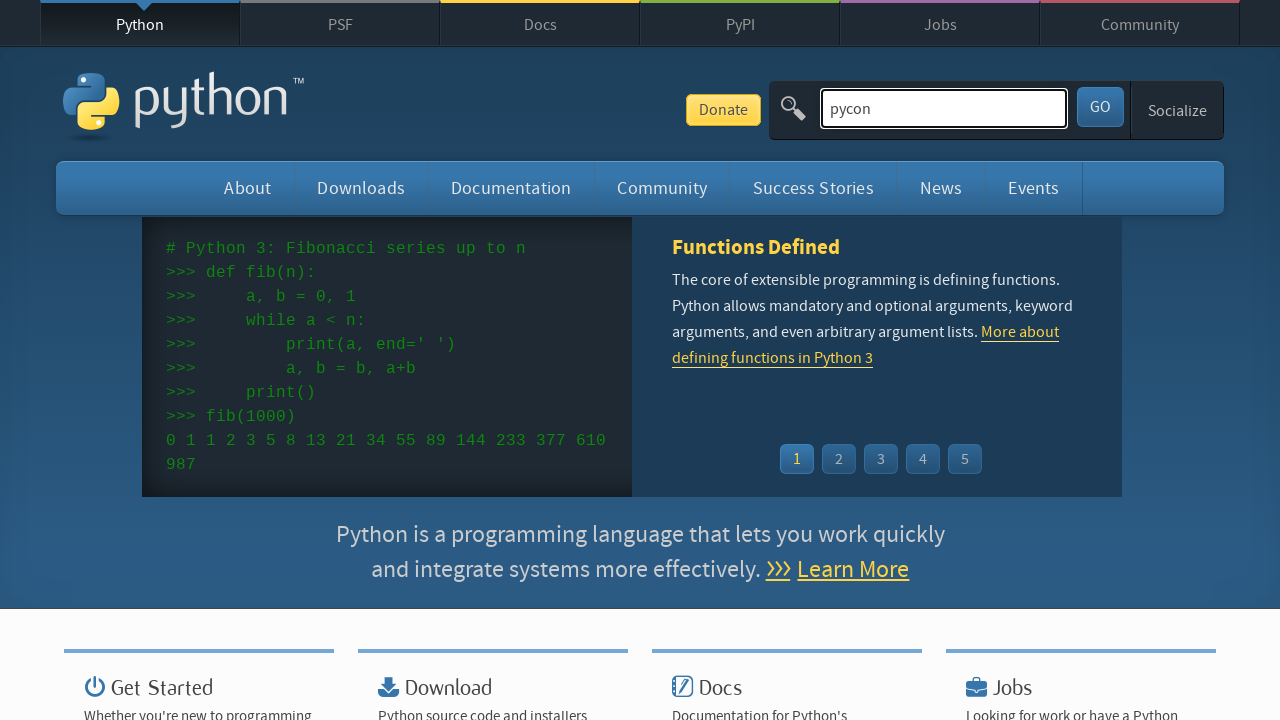

Pressed Enter to submit search for 'pycon' on input[name='q']
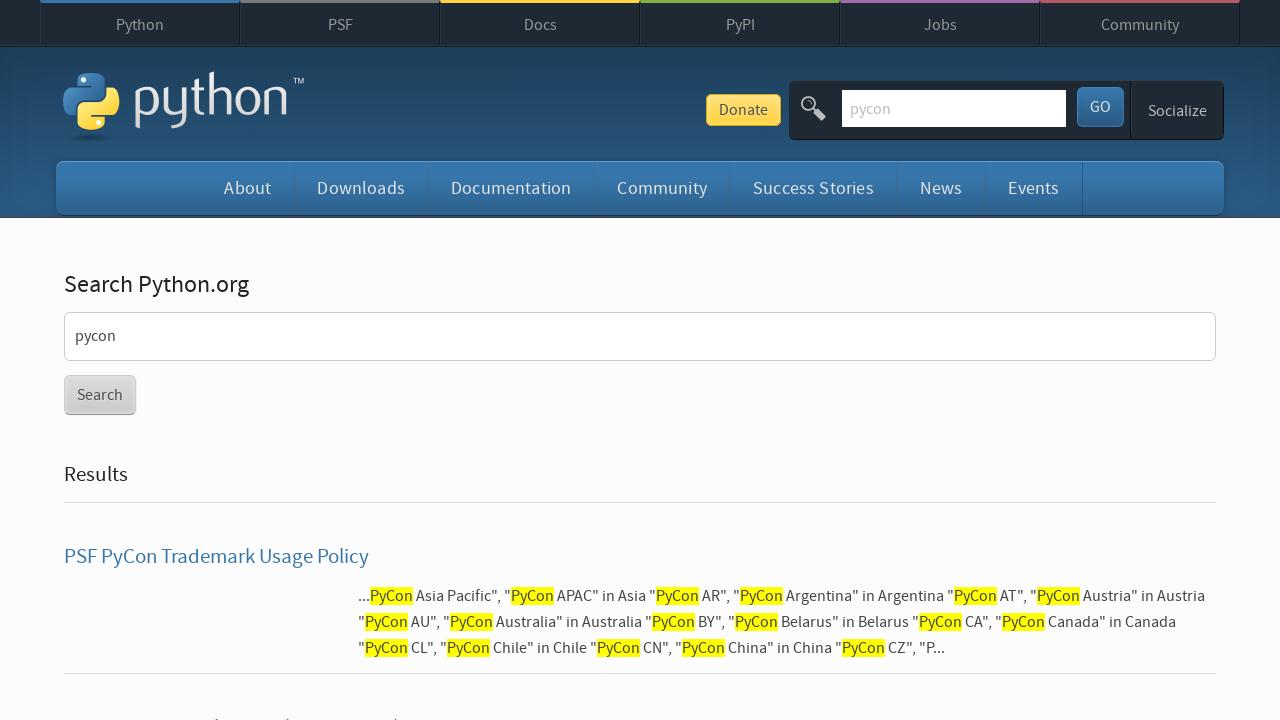

Search results page loaded
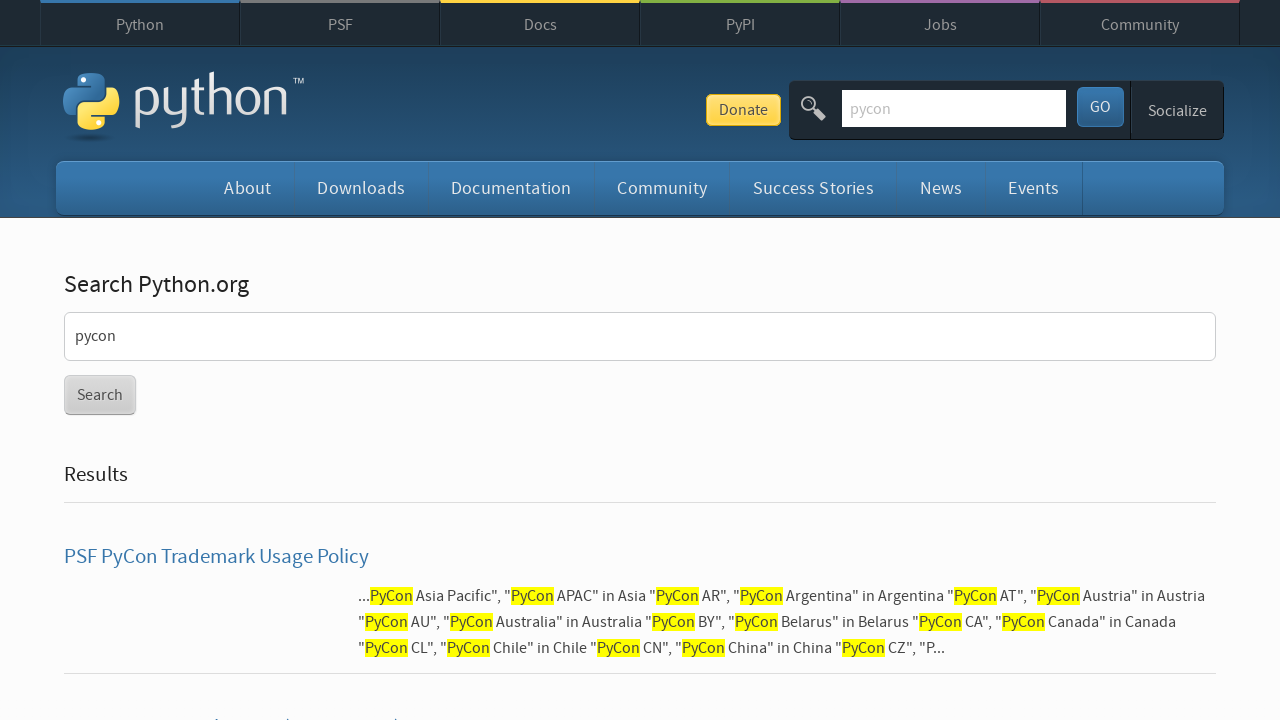

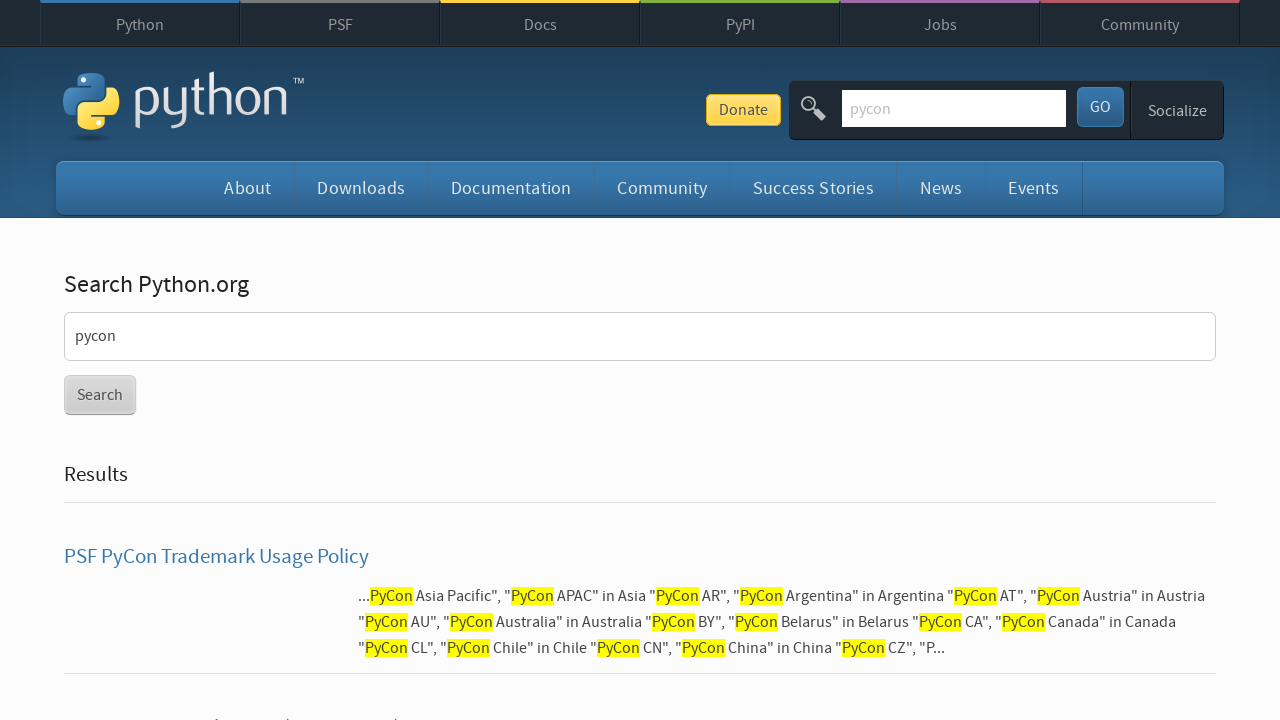